Tests that the currently applied filter is highlighted with selected class

Starting URL: https://demo.playwright.dev/todomvc

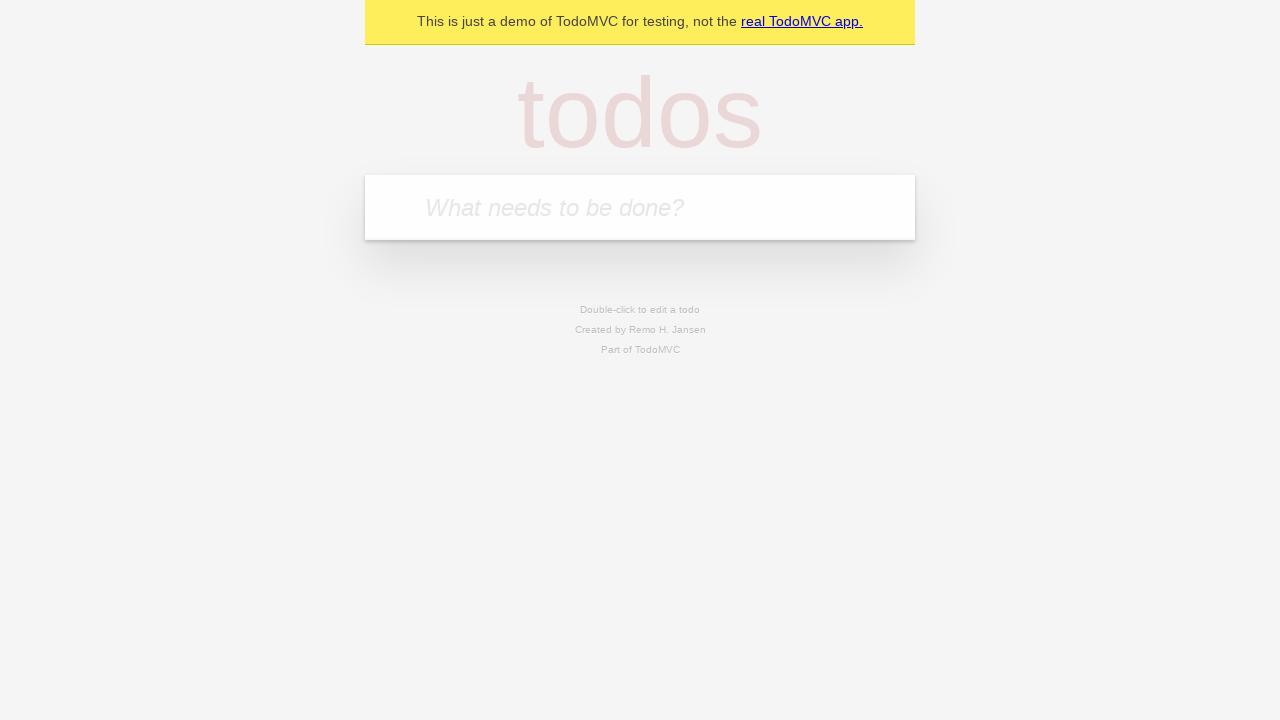

Filled new todo input with 'buy some cheese' on .new-todo
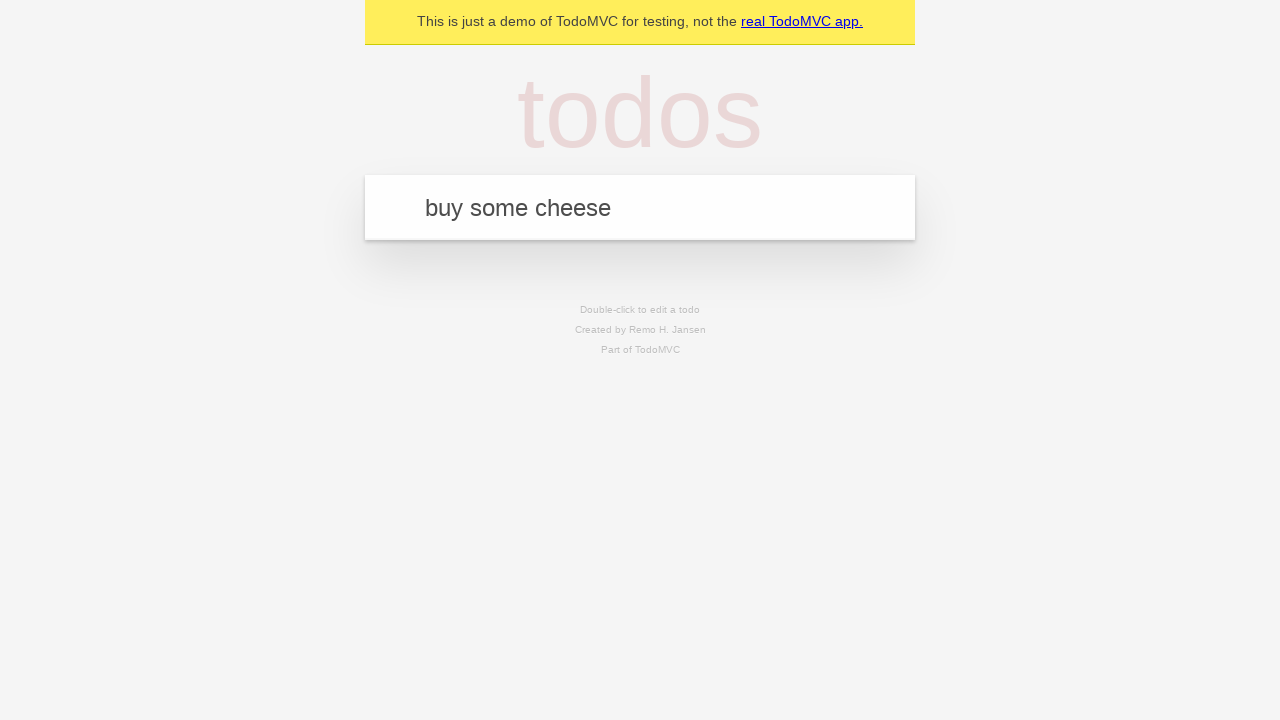

Pressed Enter to create first todo on .new-todo
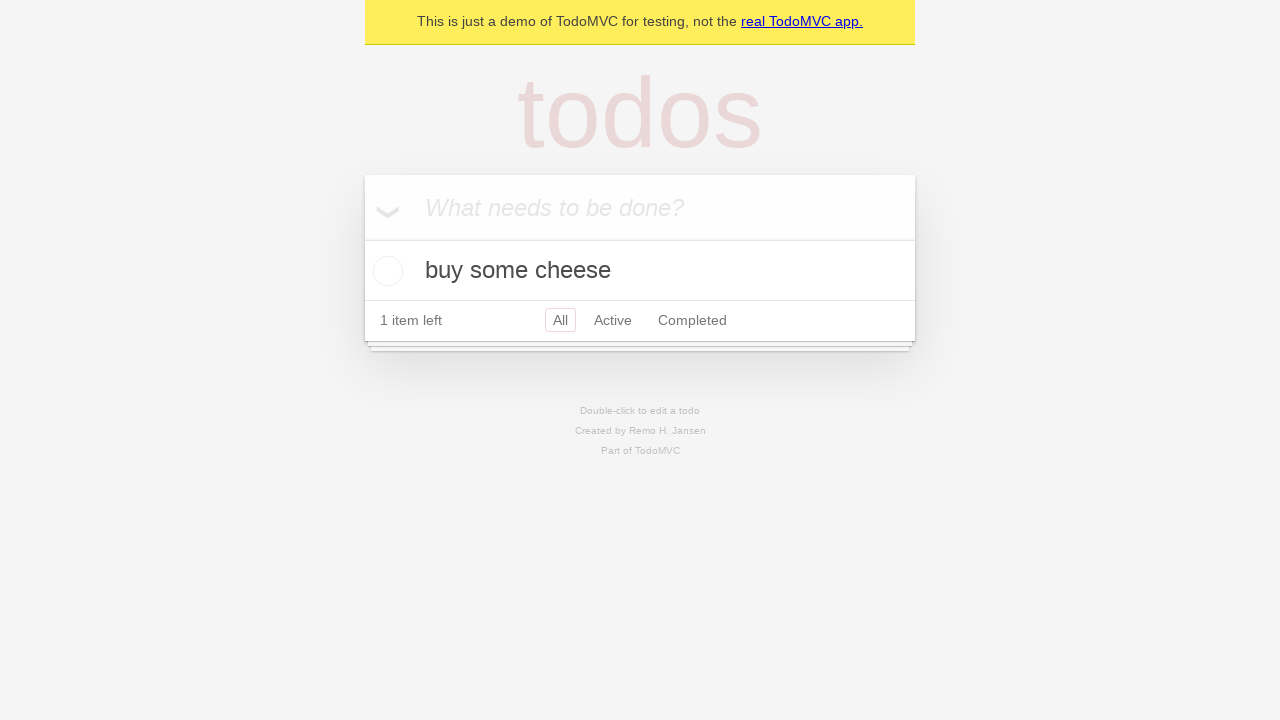

Filled new todo input with 'feed the cat' on .new-todo
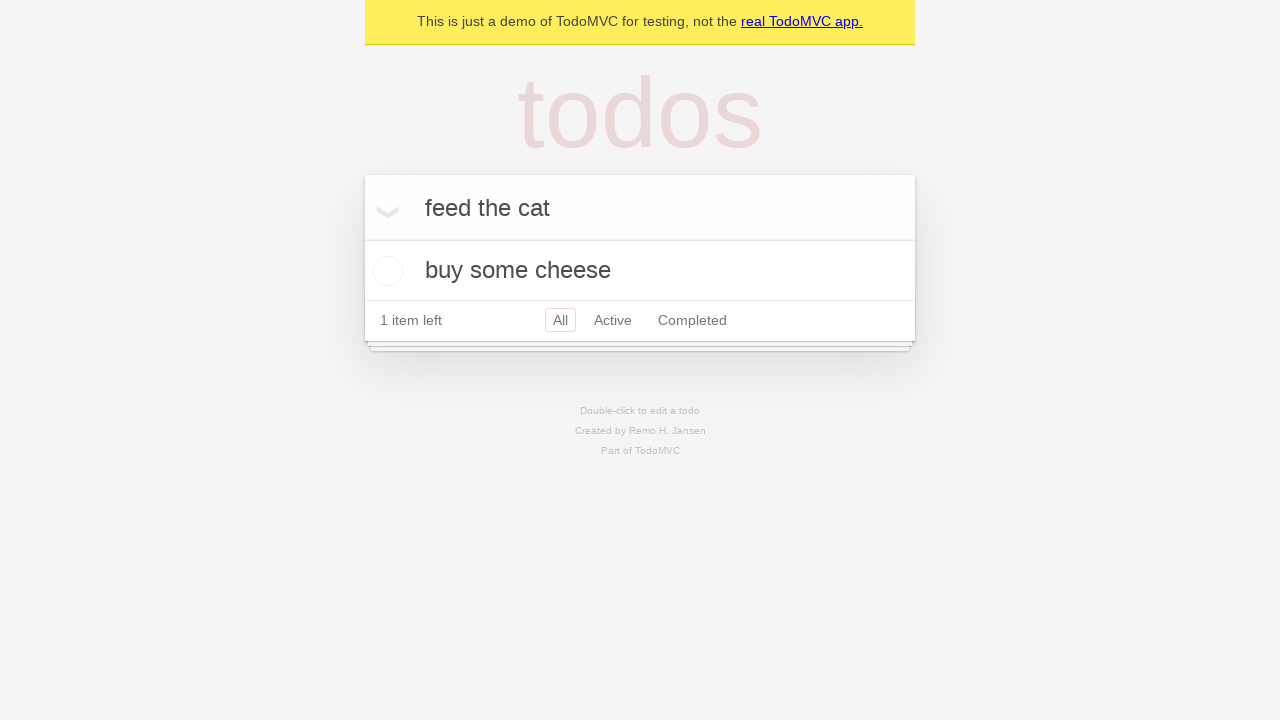

Pressed Enter to create second todo on .new-todo
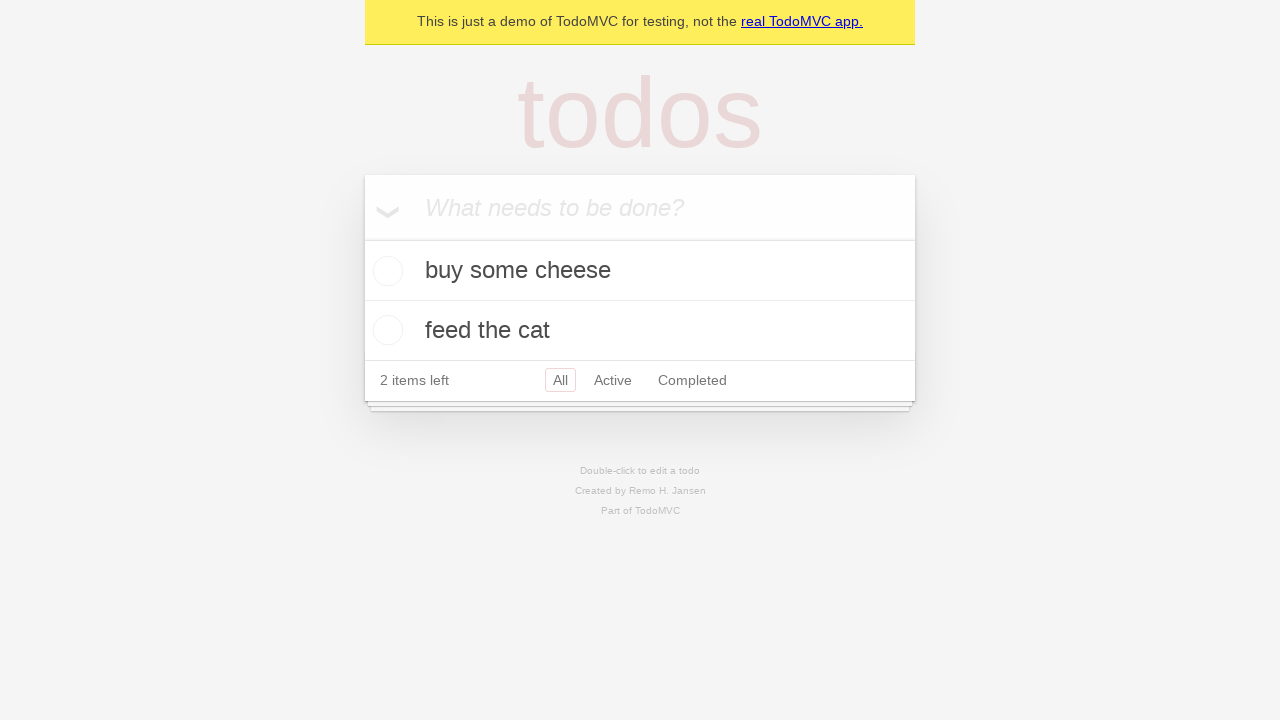

Filled new todo input with 'book a doctors appointment' on .new-todo
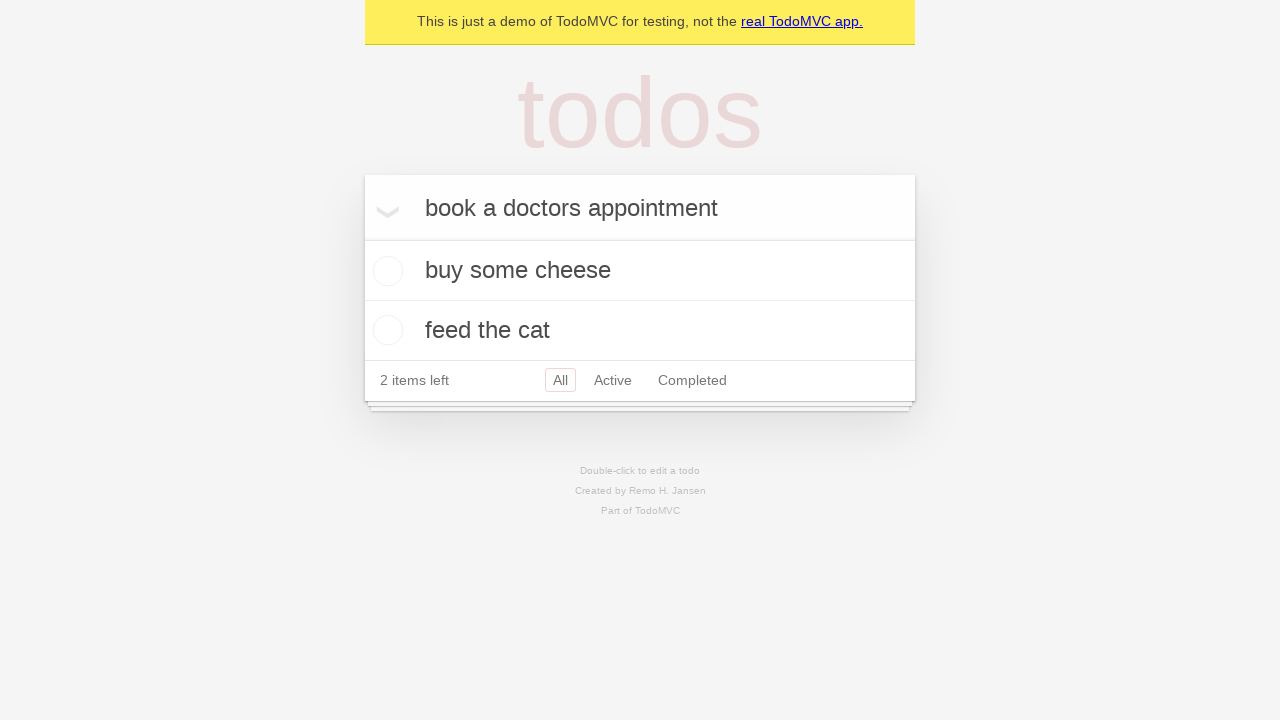

Pressed Enter to create third todo on .new-todo
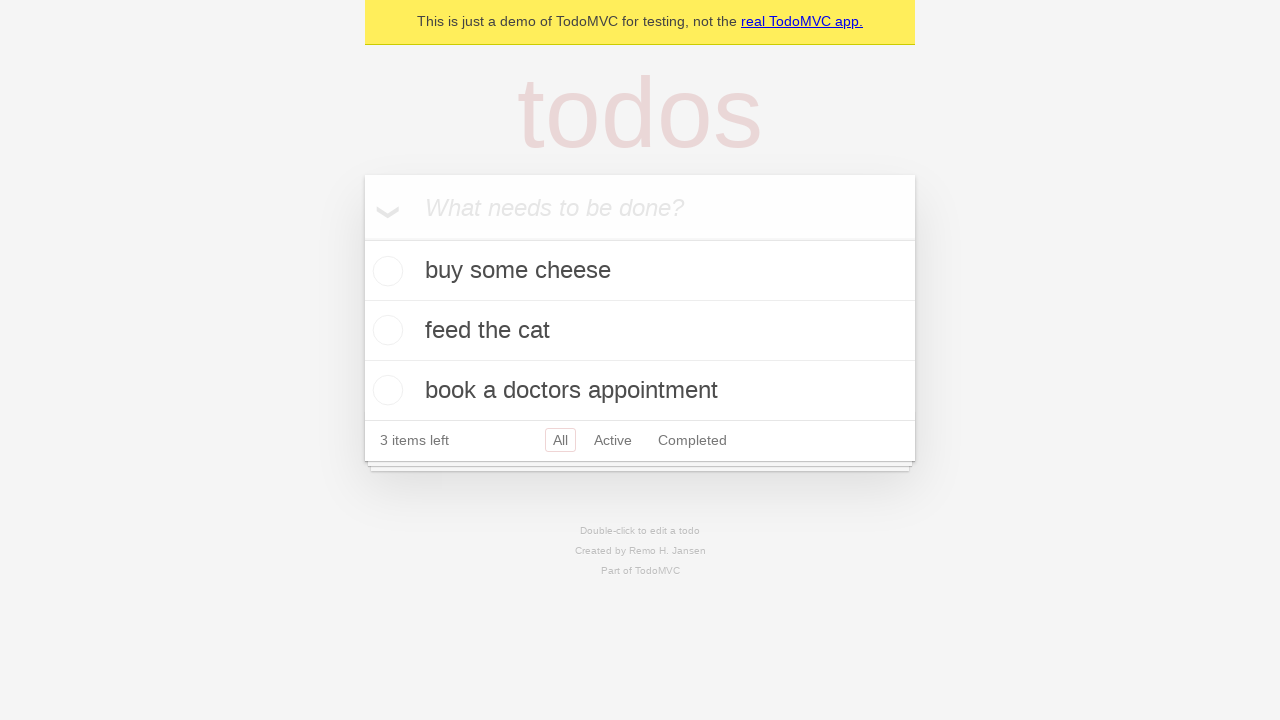

Clicked Active filter at (613, 440) on .filters >> text=Active
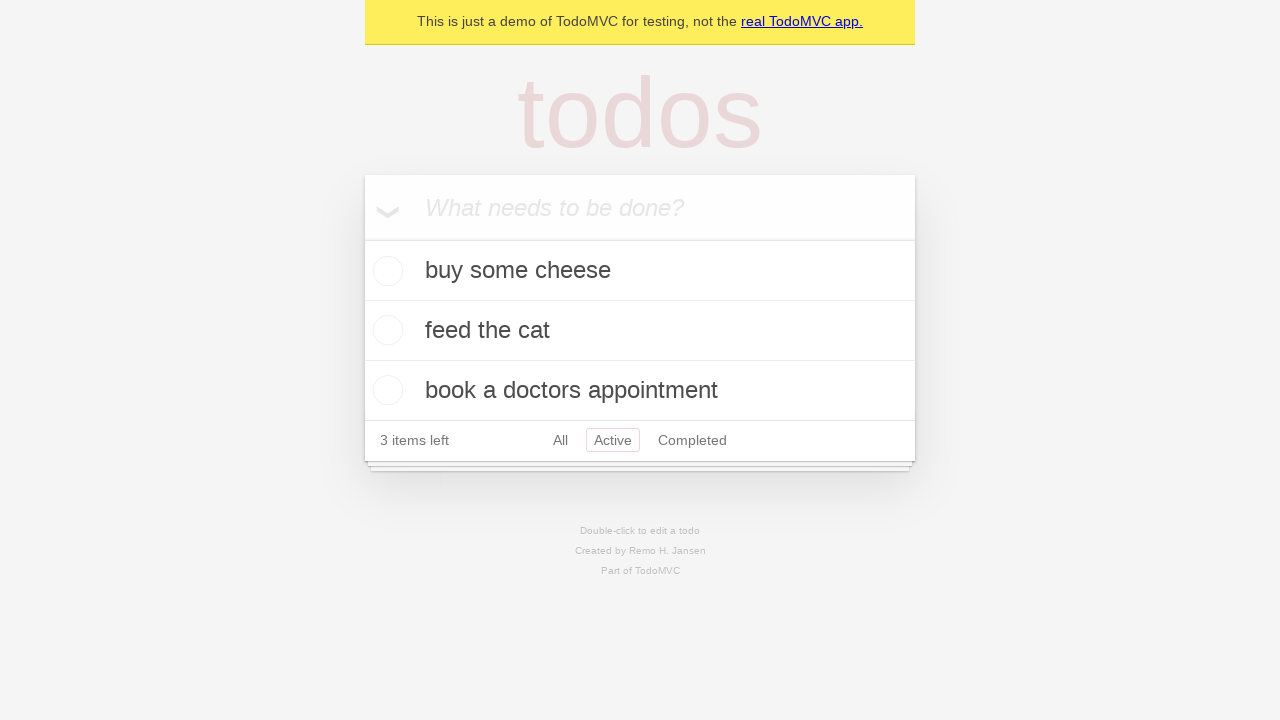

Clicked Completed filter to test filter highlighting at (692, 440) on .filters >> text=Completed
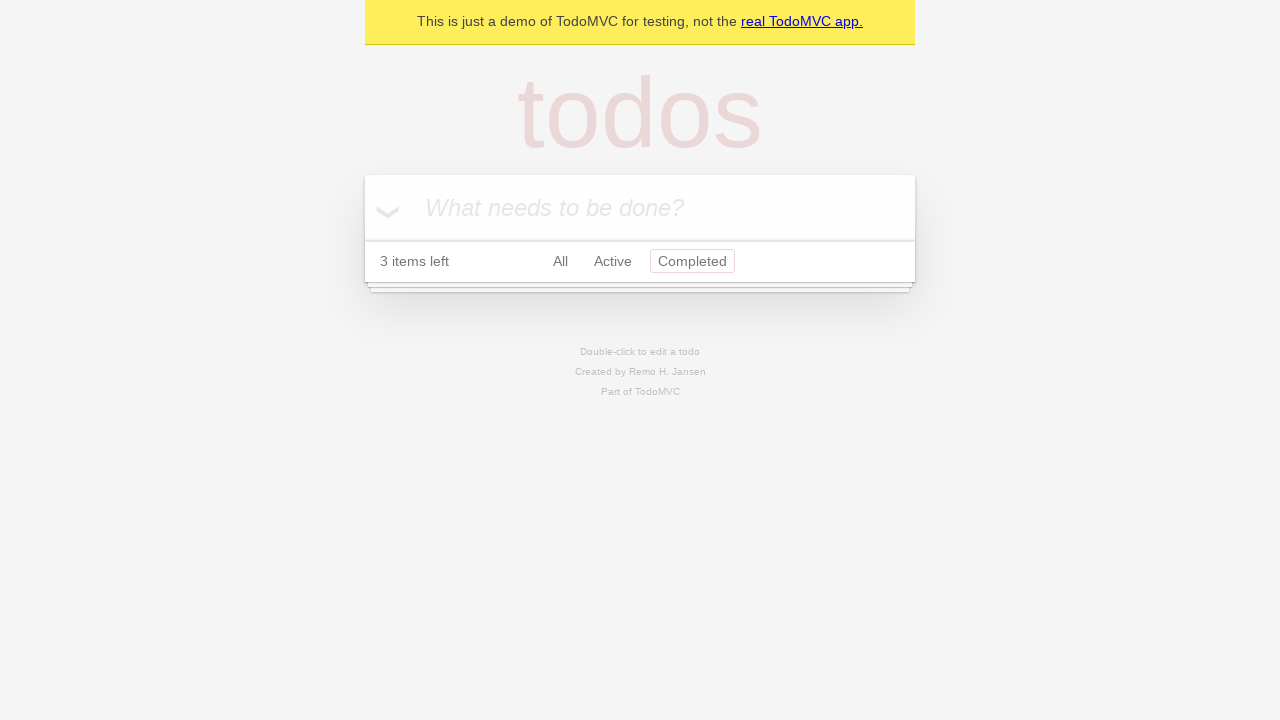

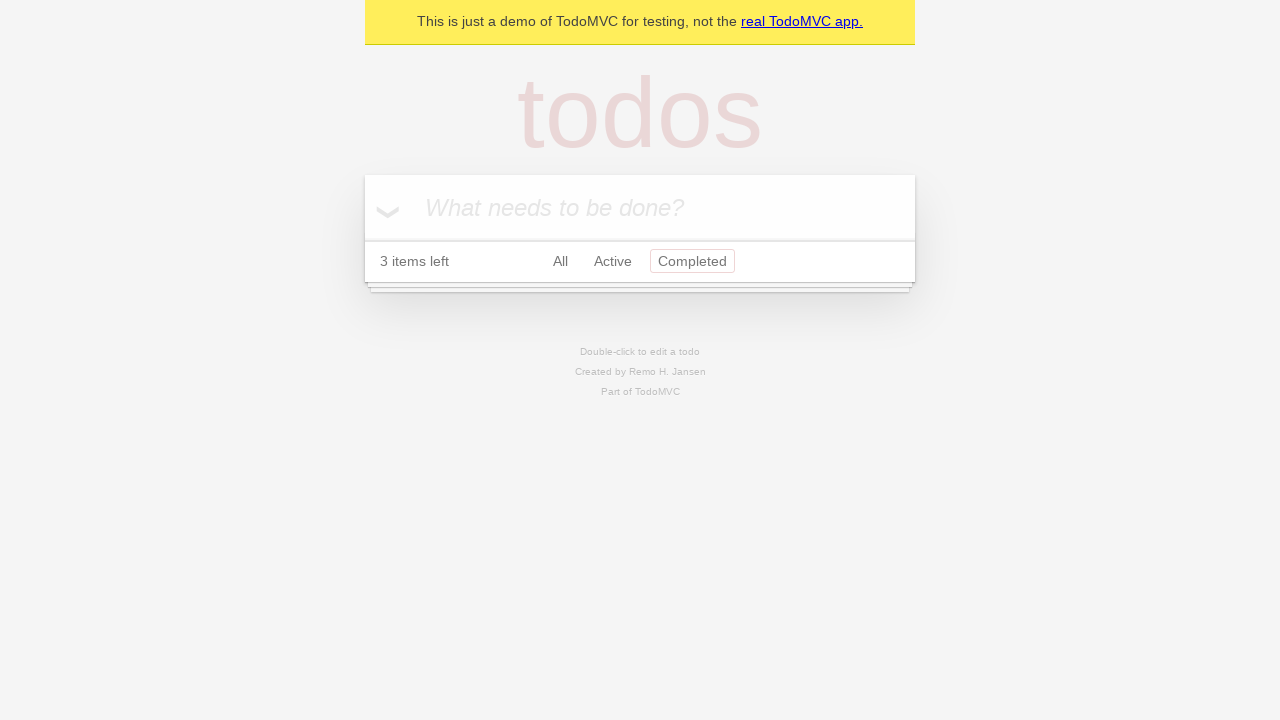